Navigates to the OrangeHRM demo login page and verifies the page loads by checking that the title and URL are accessible.

Starting URL: https://opensource-demo.orangehrmlive.com/web/index.php/auth/login

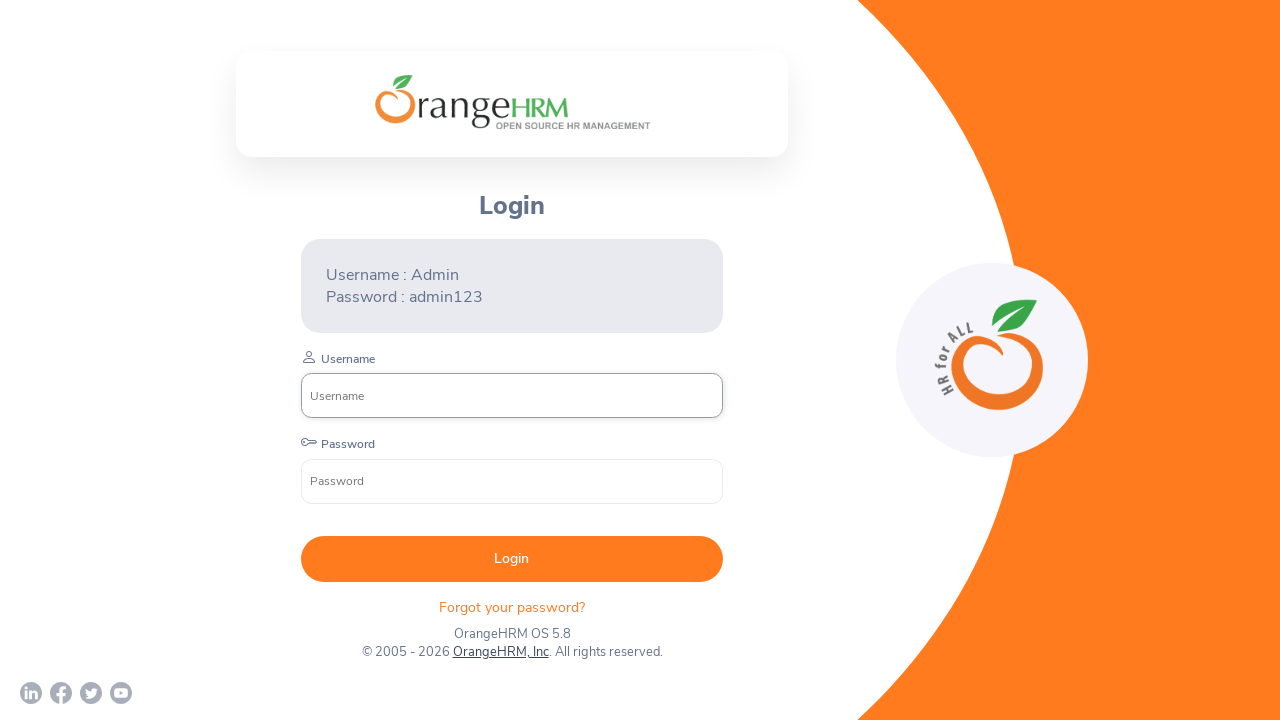

Waited for page DOM content to load
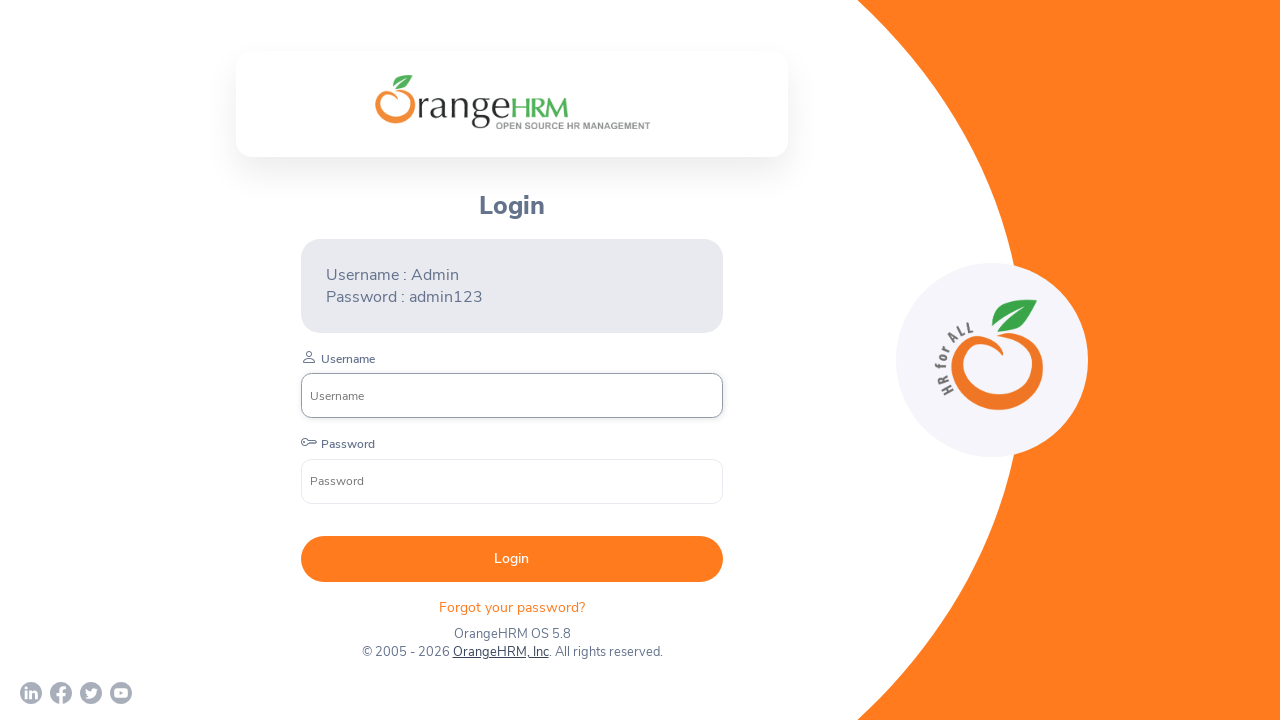

Retrieved page title
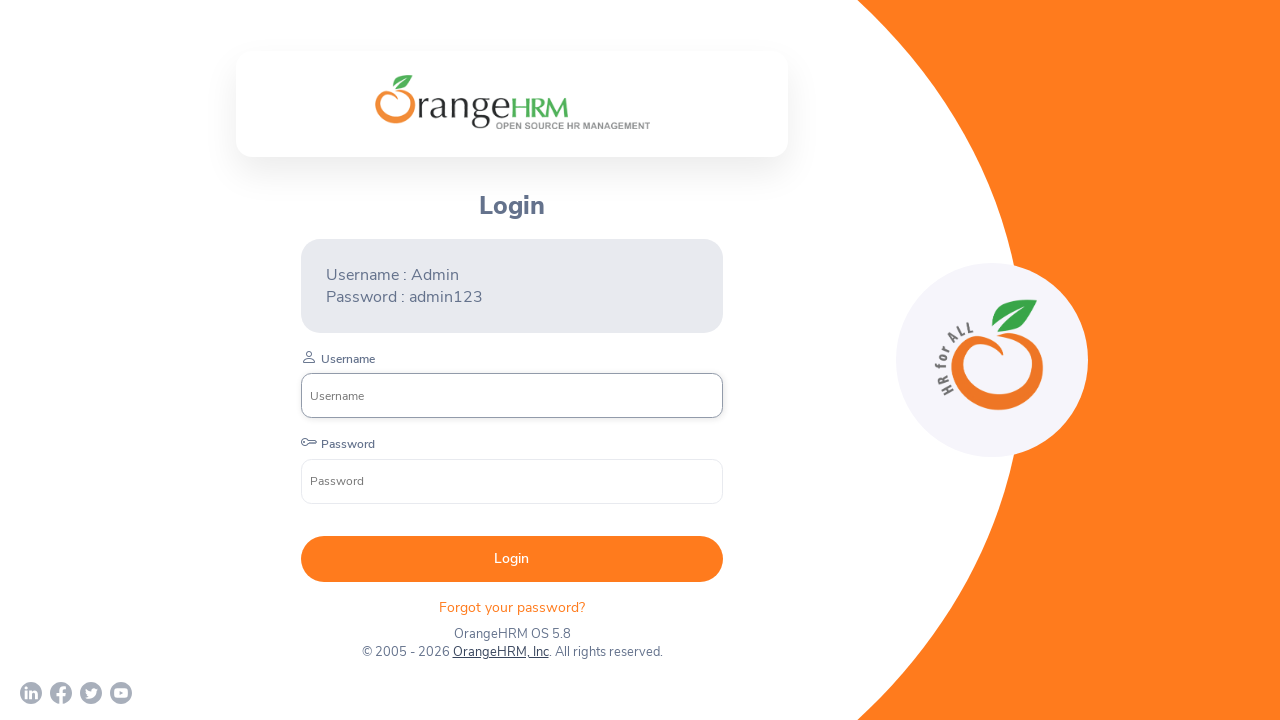

Retrieved current URL
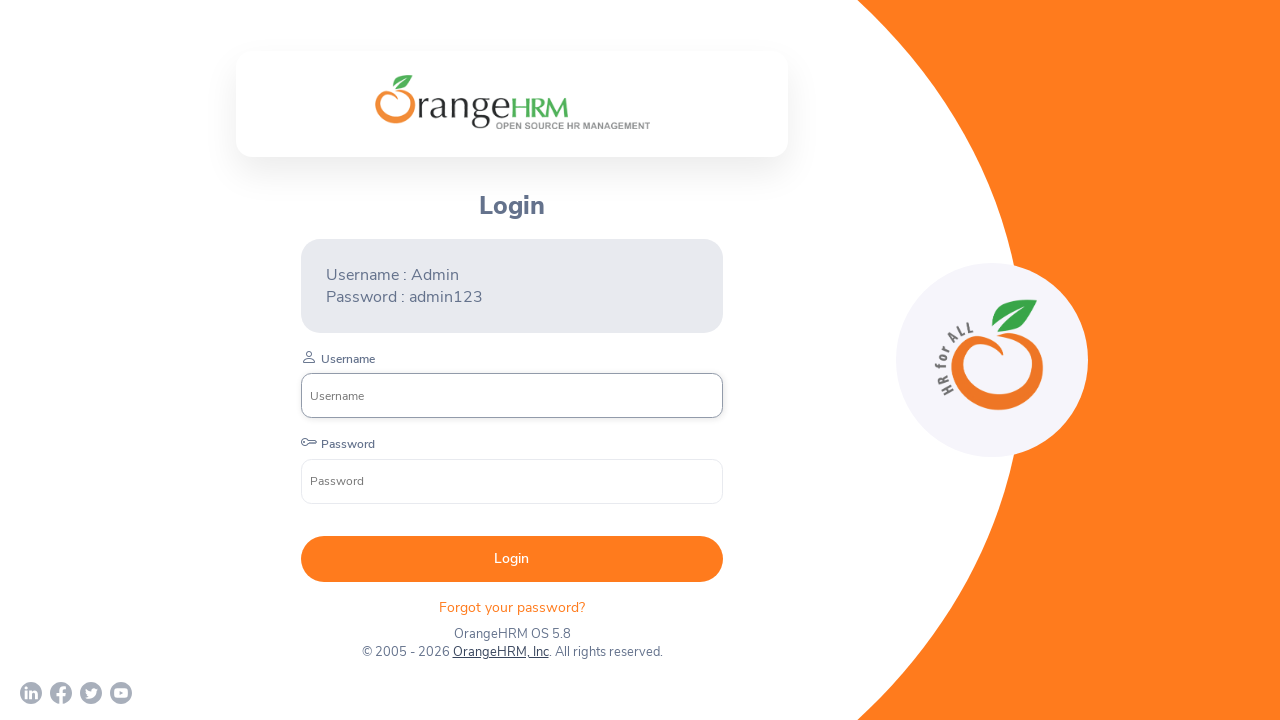

Verified page is OrangeHRM login page by checking URL and title
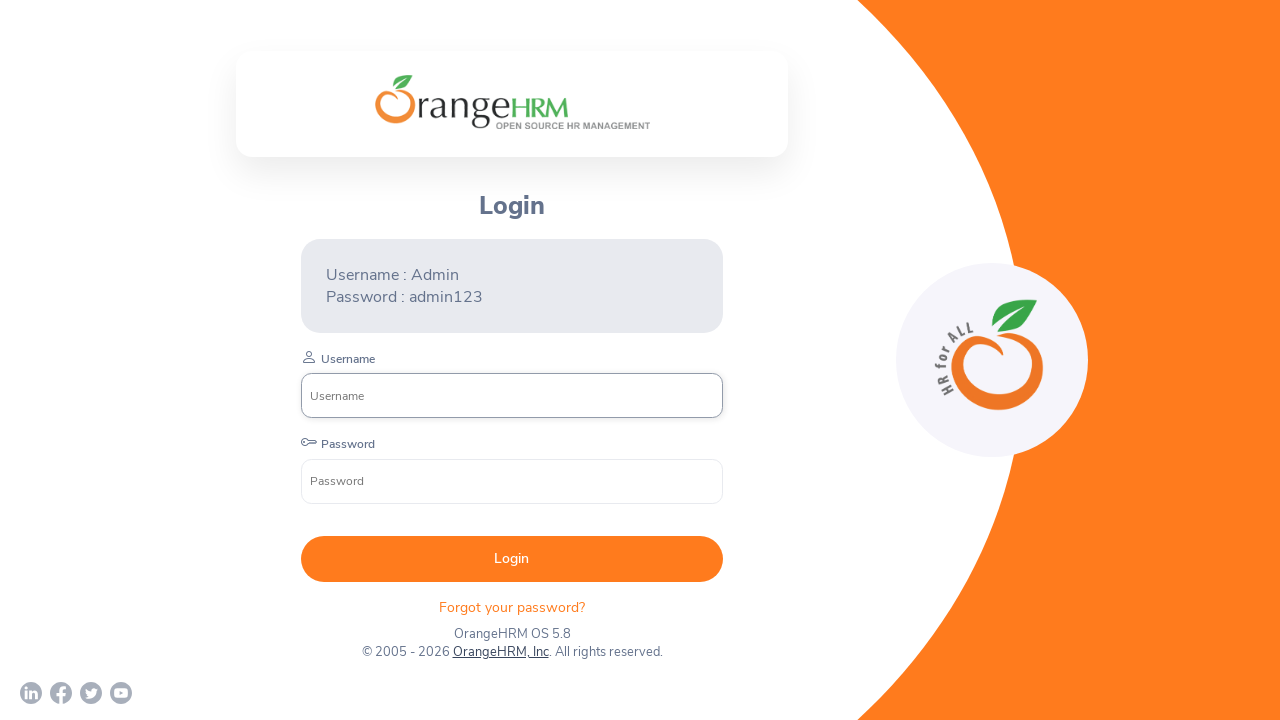

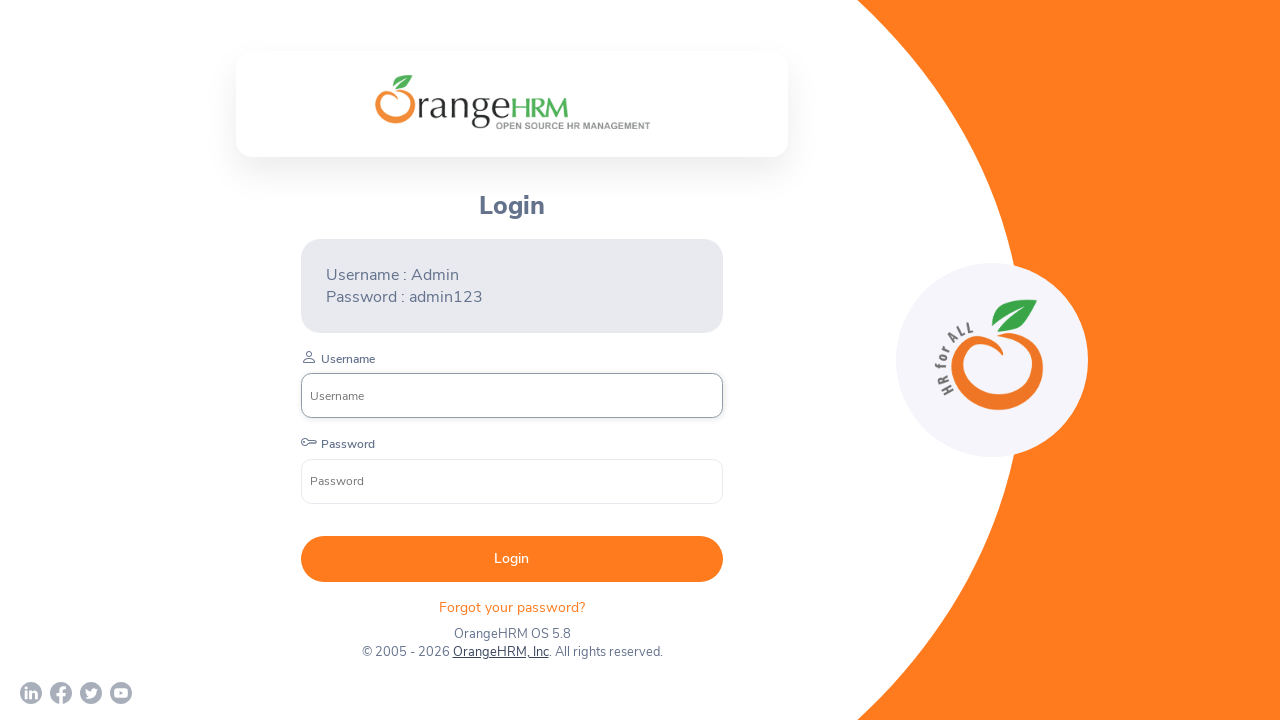